Tests newsletter subscription on cart page by navigating to cart and subscribing in footer

Starting URL: https://automationexercise.com

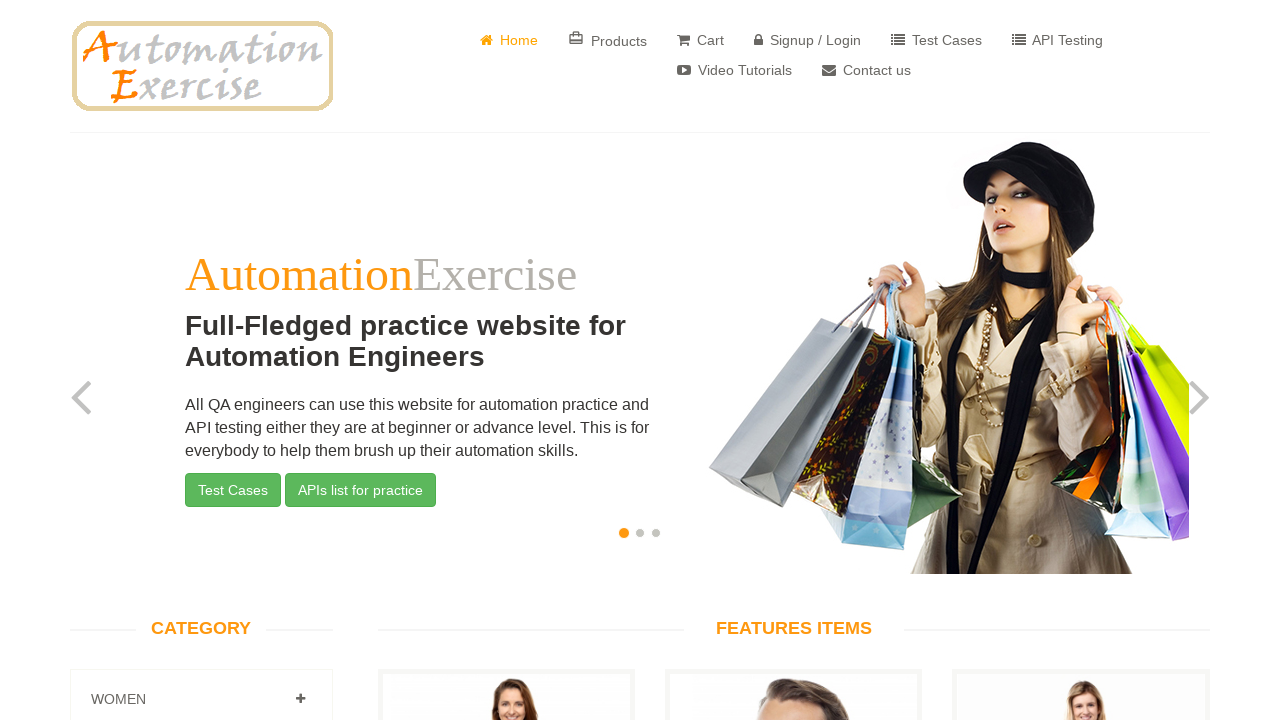

Clicked Cart button to navigate to cart page at (700, 40) on li a[href='/view_cart']
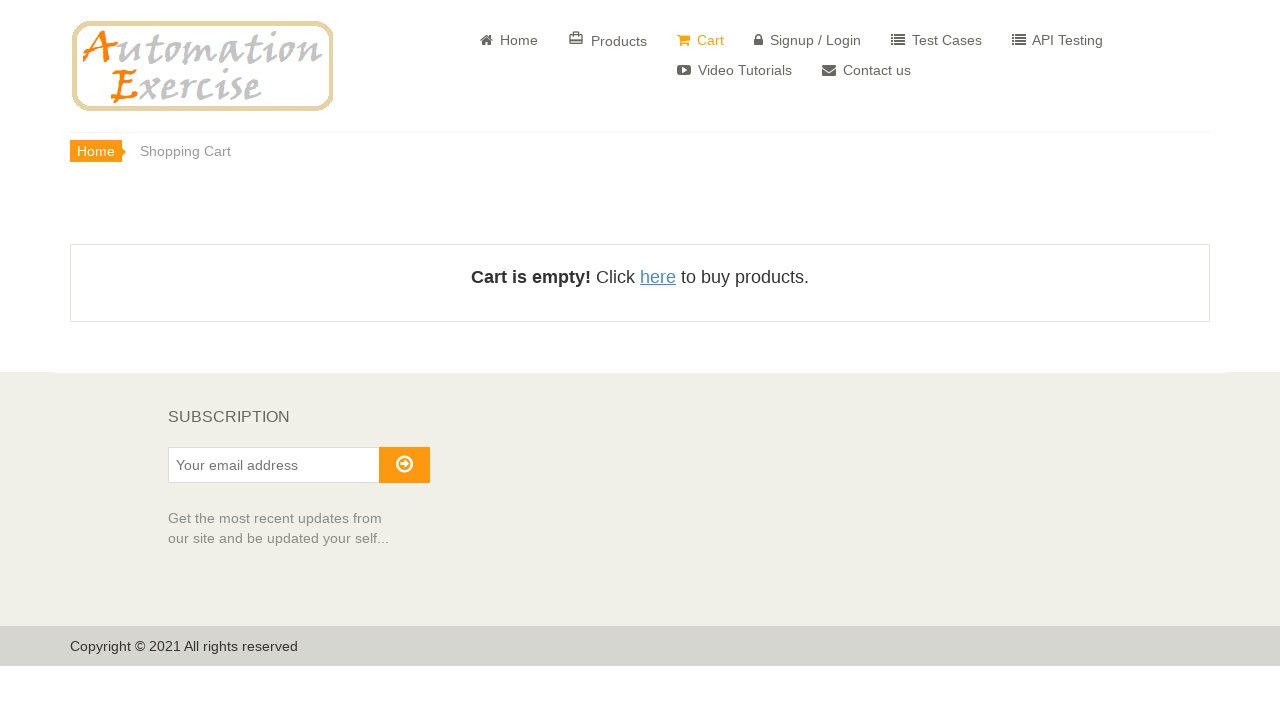

Scrolled down to footer section
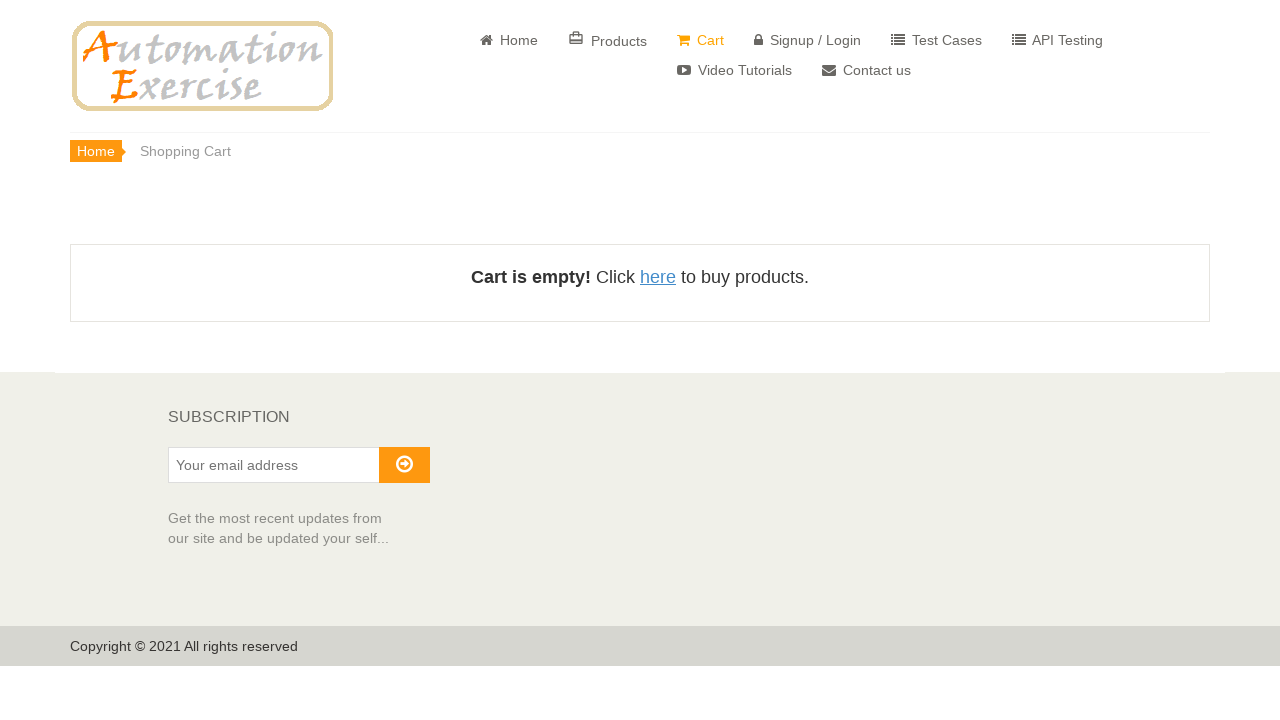

Entered email address 'subscriber@example.com' in newsletter subscription field on #susbscribe_email
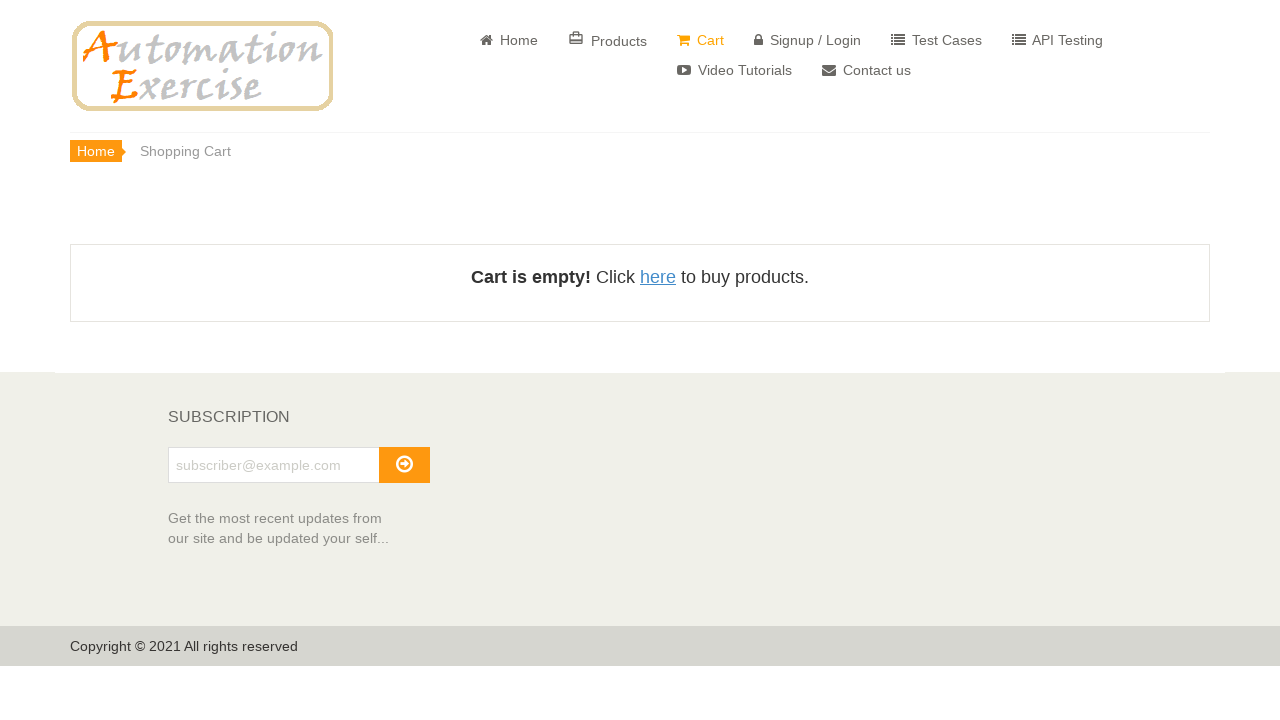

Clicked subscribe button to confirm newsletter subscription at (404, 465) on #subscribe
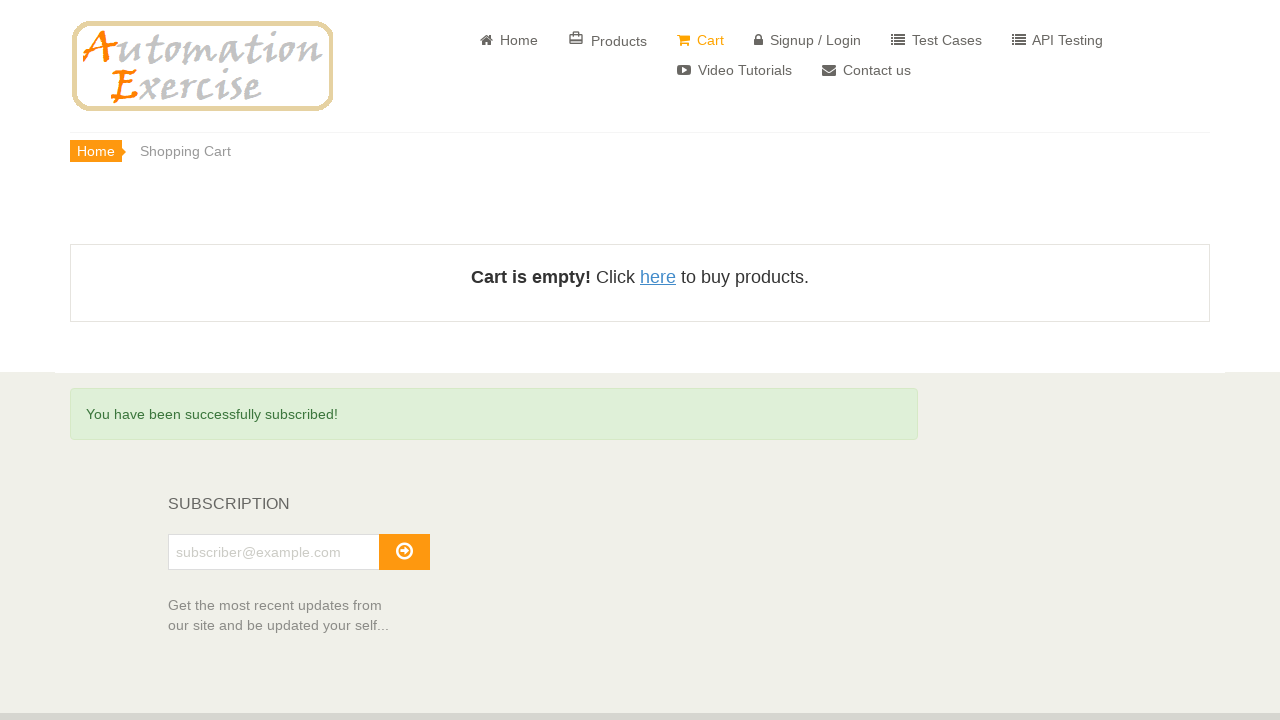

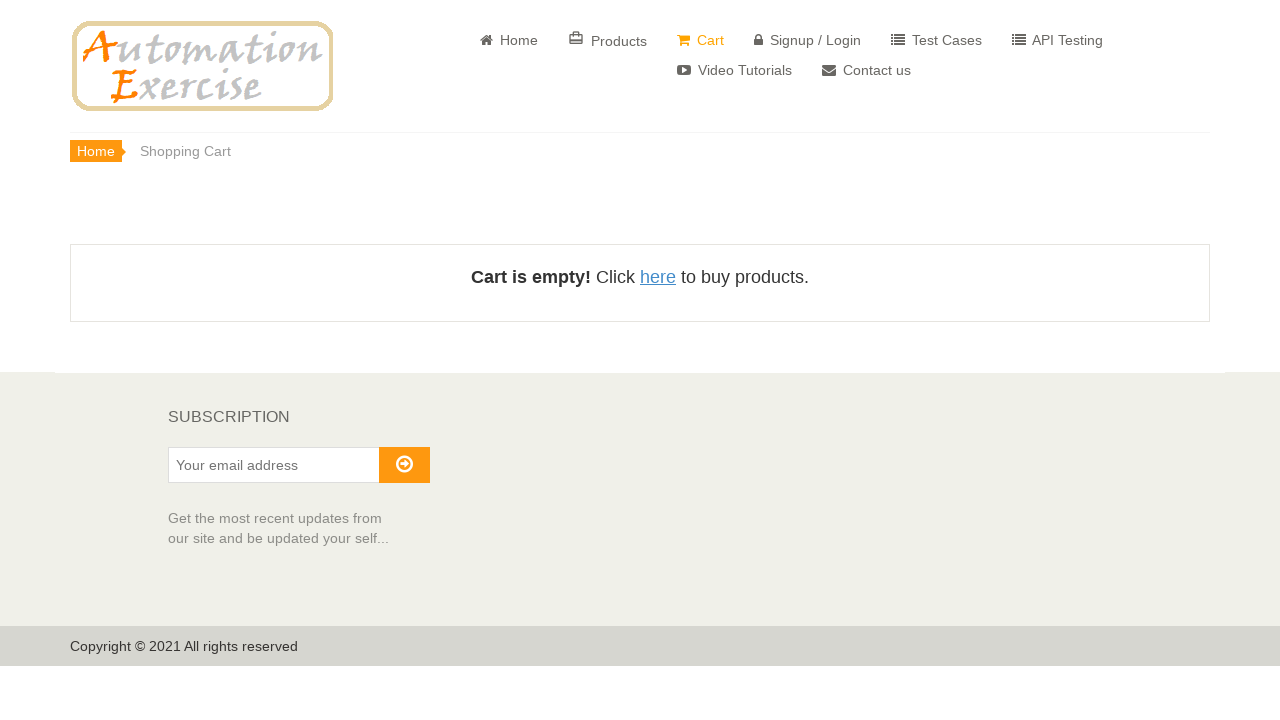